Tests JavaScript prompt dialog handling by navigating to W3Schools tryit page, switching to the result iframe, clicking the "Try it" button to trigger a prompt, entering text into the prompt, and accepting it.

Starting URL: https://www.w3schools.com/js/tryit.asp?filename=tryjs_prompt

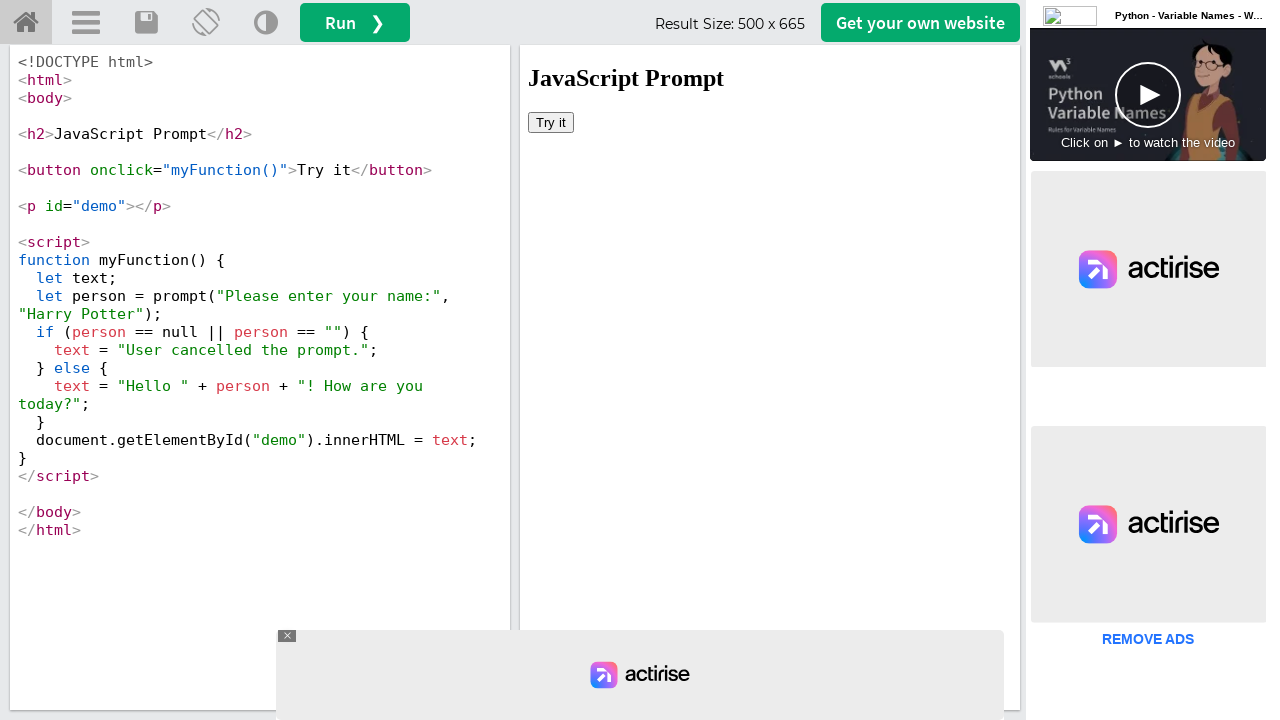

Clicked 'Try it' button in iframe at (551, 122) on #iframeResult >> internal:control=enter-frame >> button >> internal:has-text="Tr
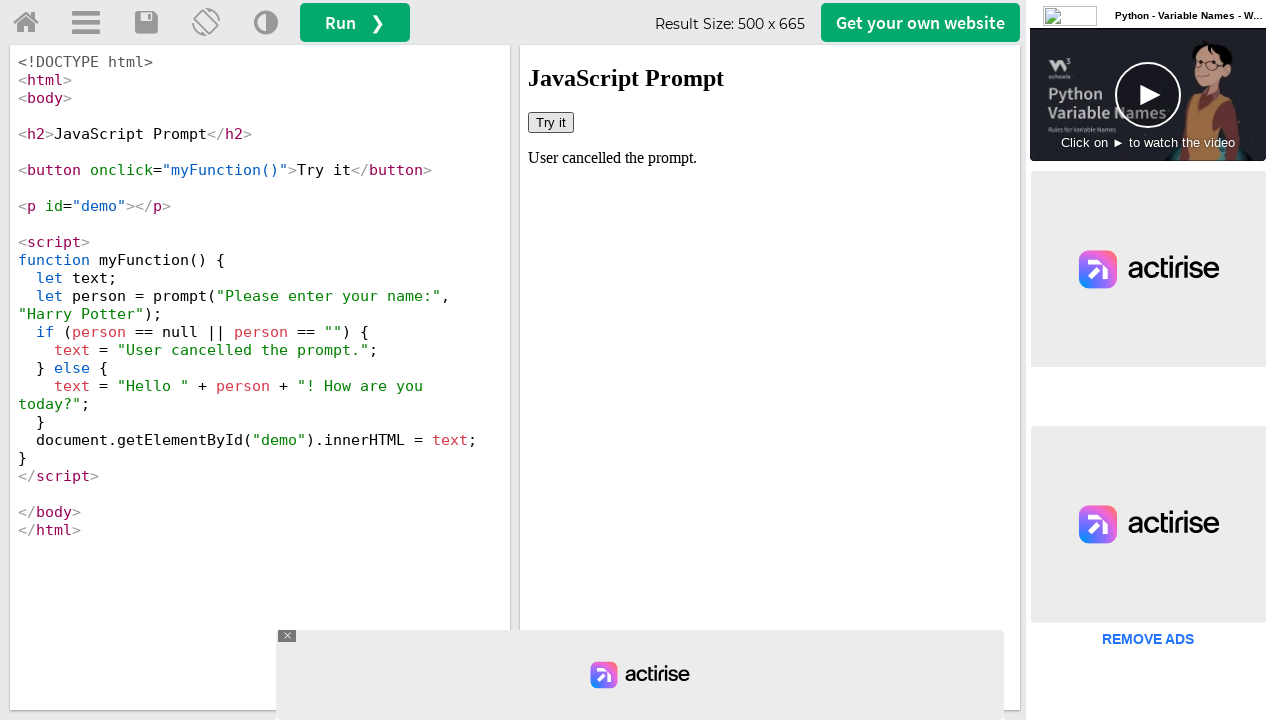

Set up dialog handler to accept with 'Maria'
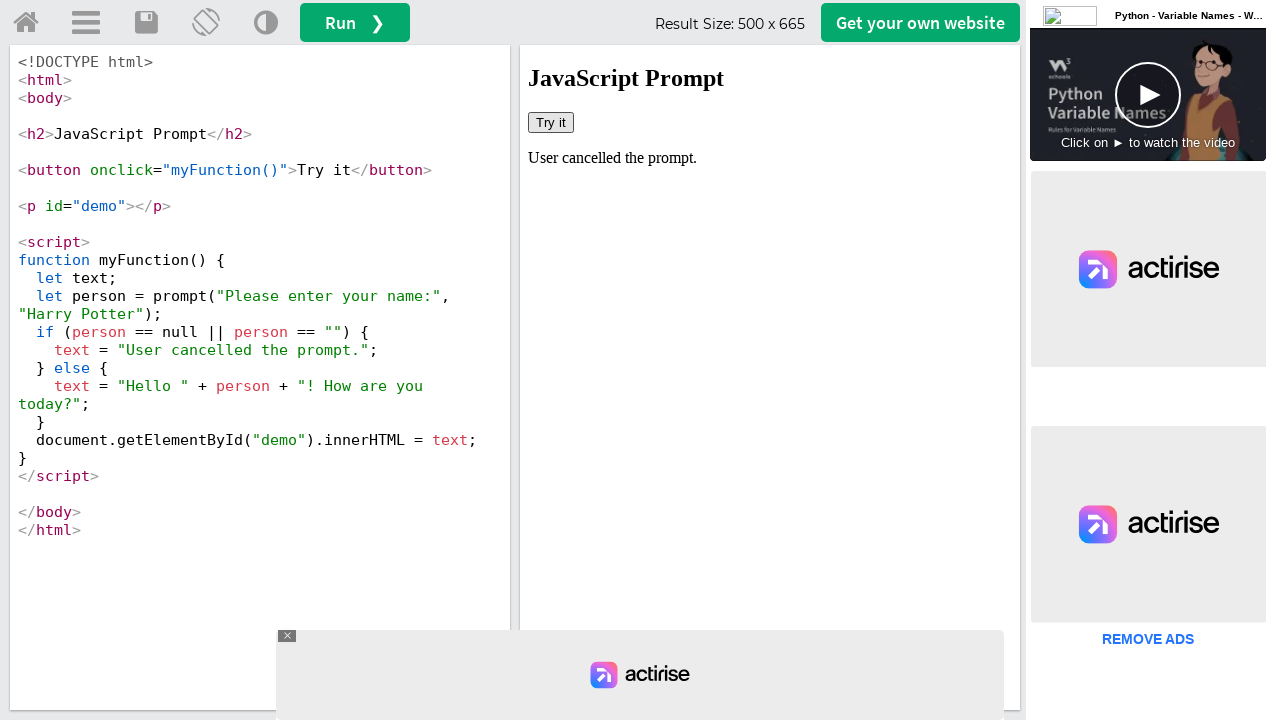

Configured dialog handler function
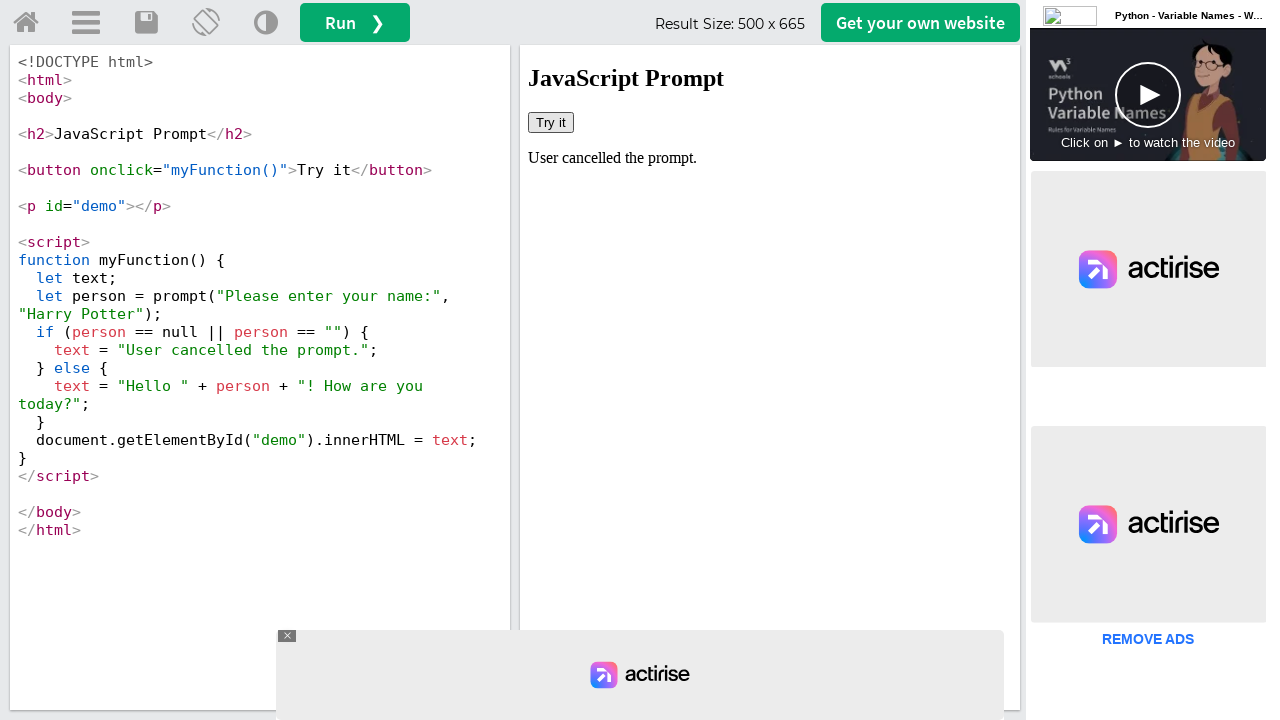

Clicked 'Try it' button in result iframe to trigger prompt at (551, 122) on #iframeResult >> internal:control=enter-frame >> button:has-text('Try it')
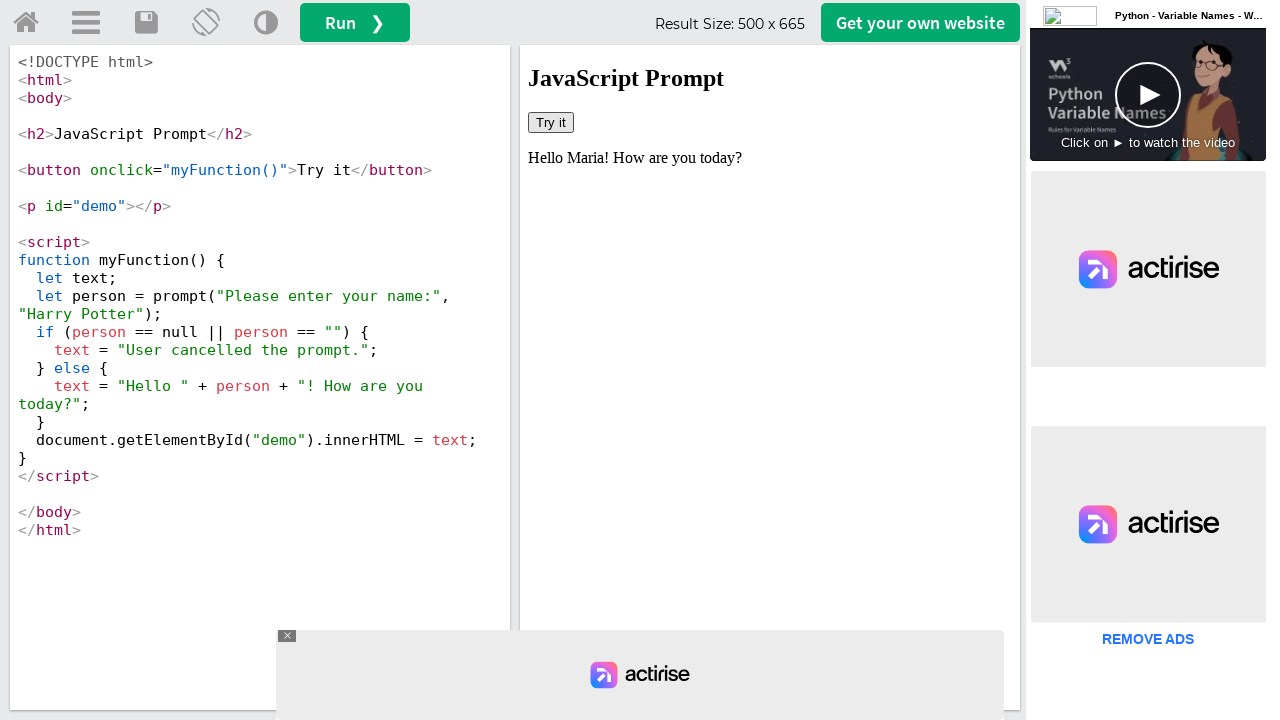

Waited for page to process dialog result
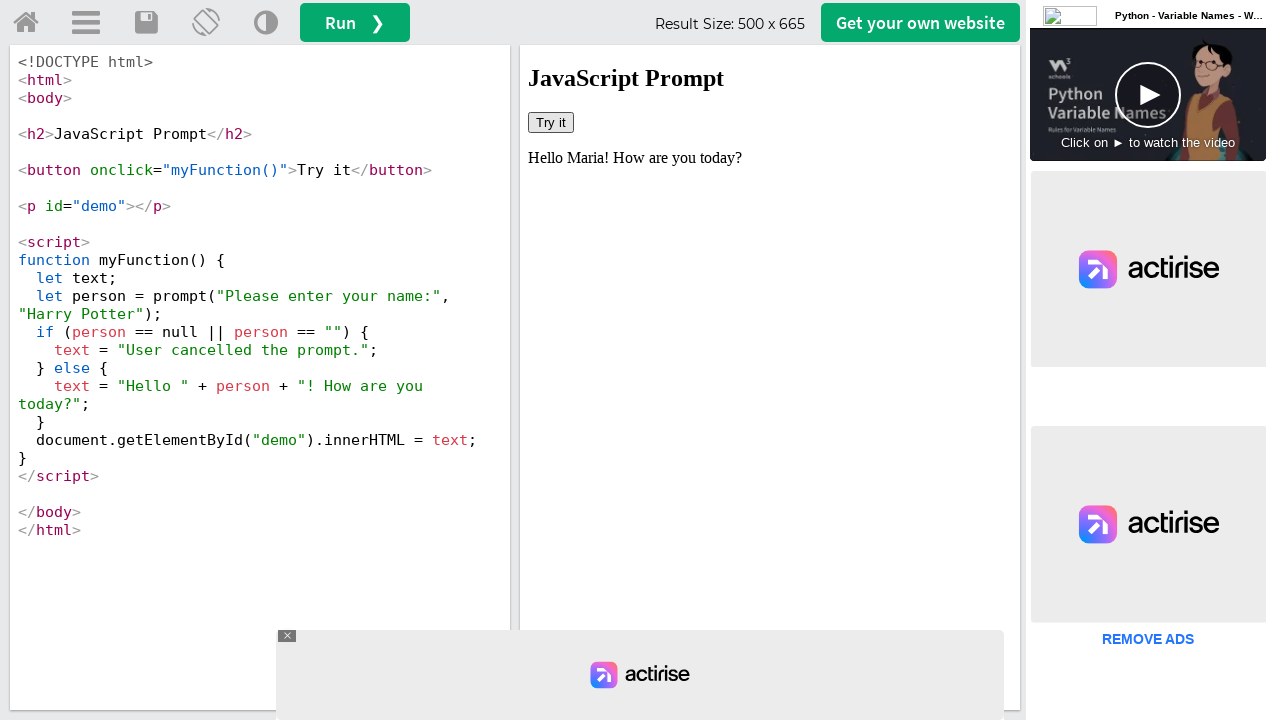

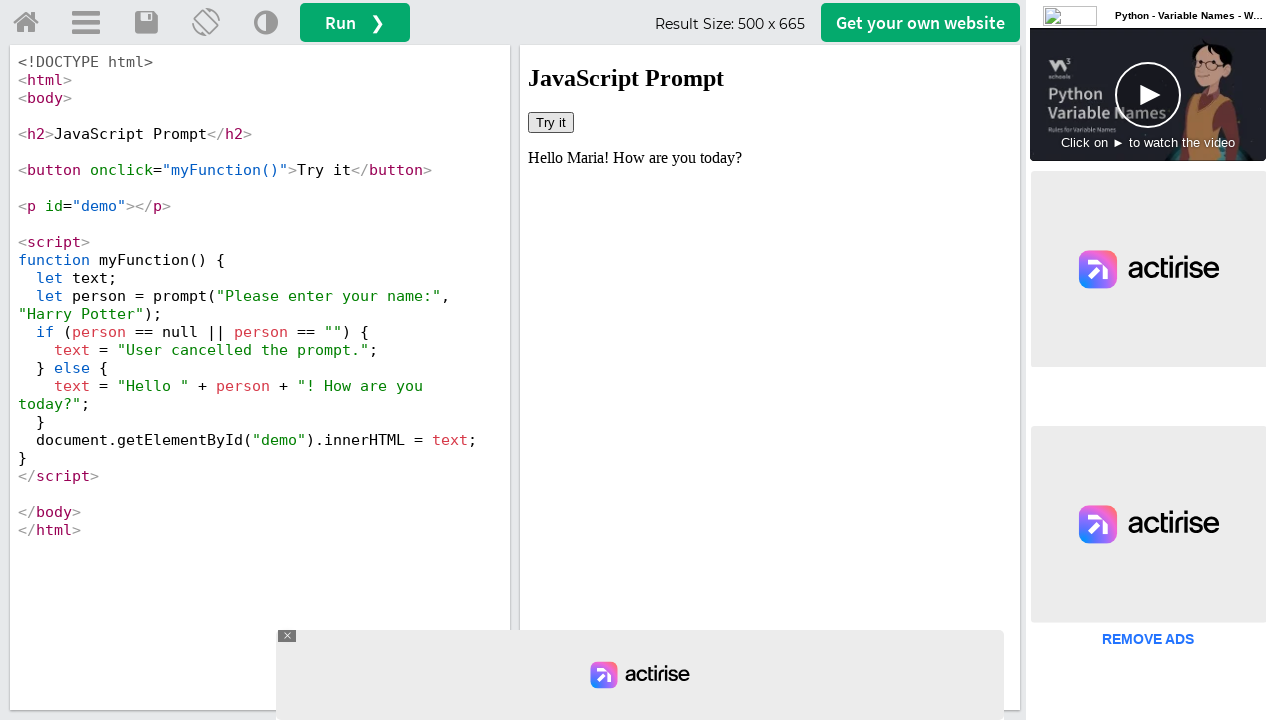